Tests partial link text locator functionality by navigating to a blog page and clicking on a link that contains the text "up window"

Starting URL: http://omayo.blogspot.com/

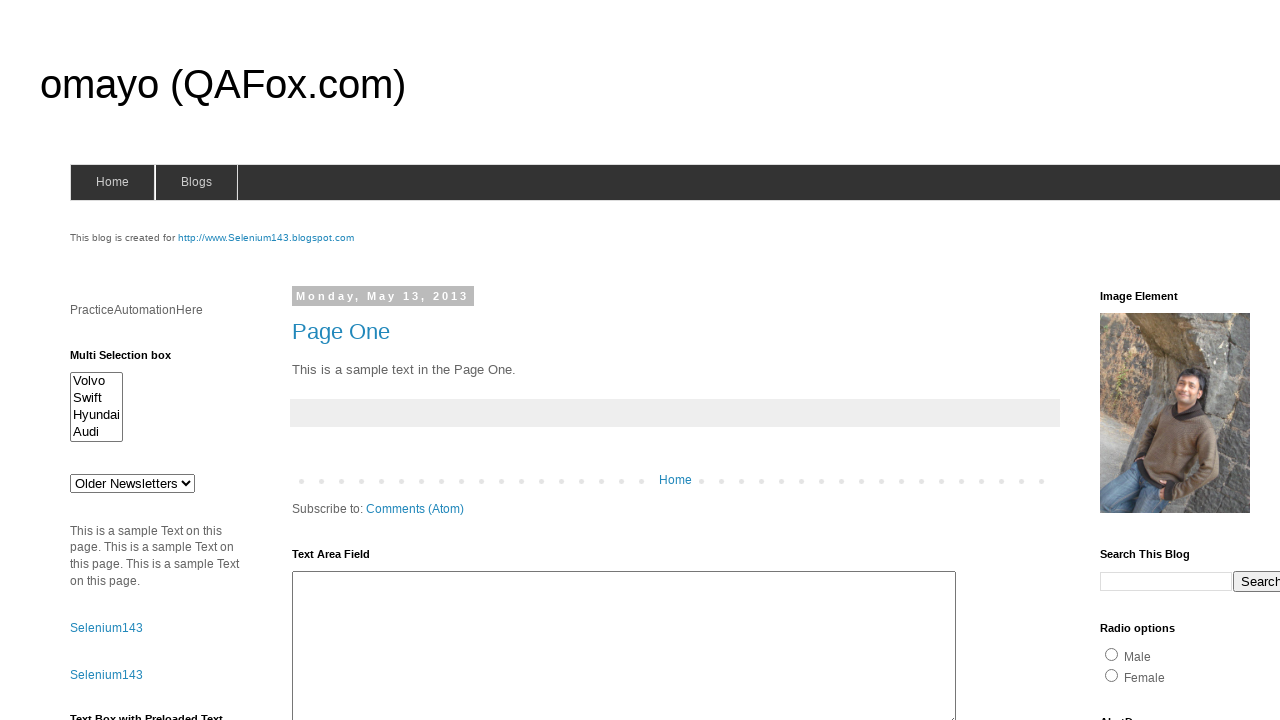

Clicked on link containing partial text 'up window' at (132, 360) on a:has-text('up window')
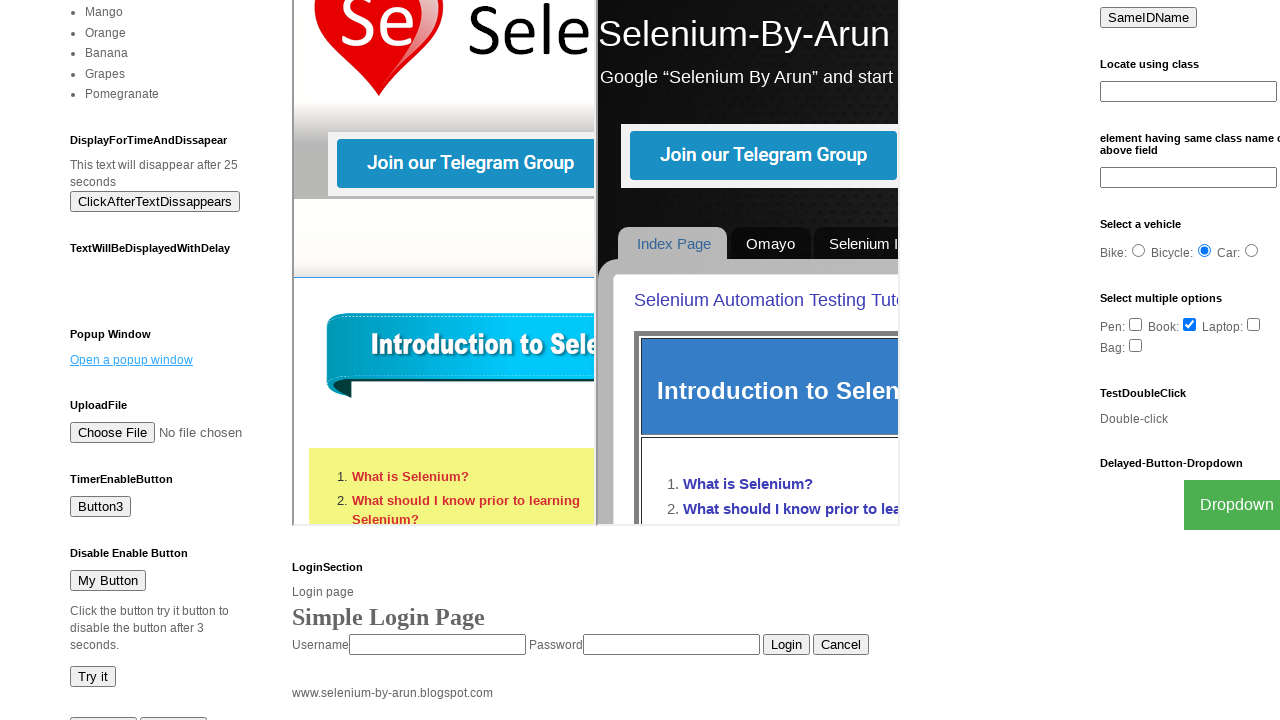

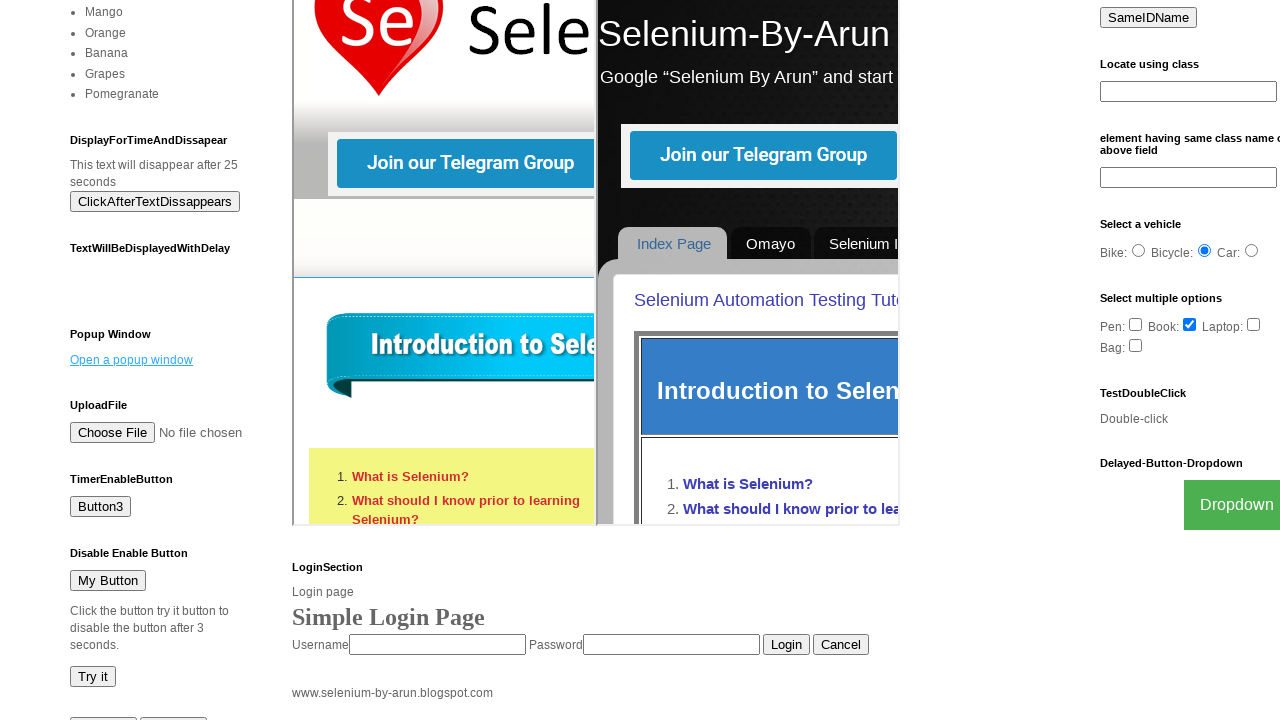